Tests partial form submission by filling all fields except email and verifying email error message

Starting URL: https://alada.vn/tai-khoan/dang-ky.html

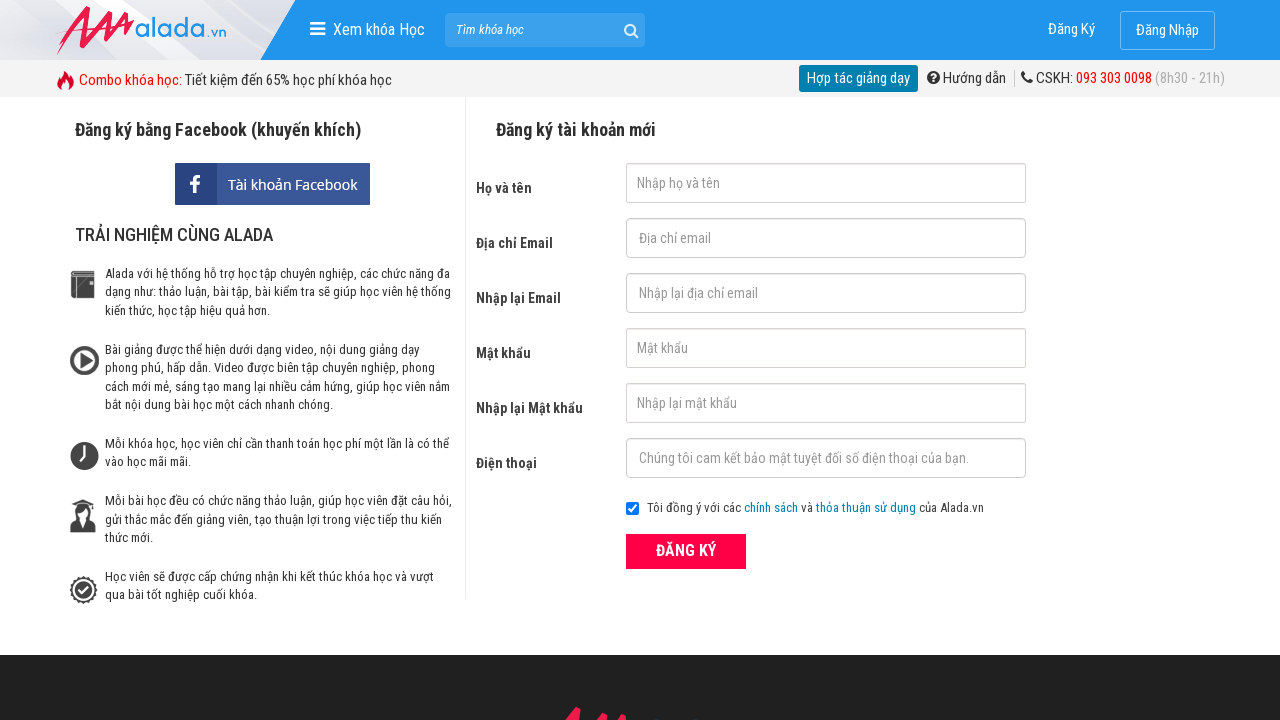

Filled first name field with 'Pham Thi Phuong' on #txtFirstname
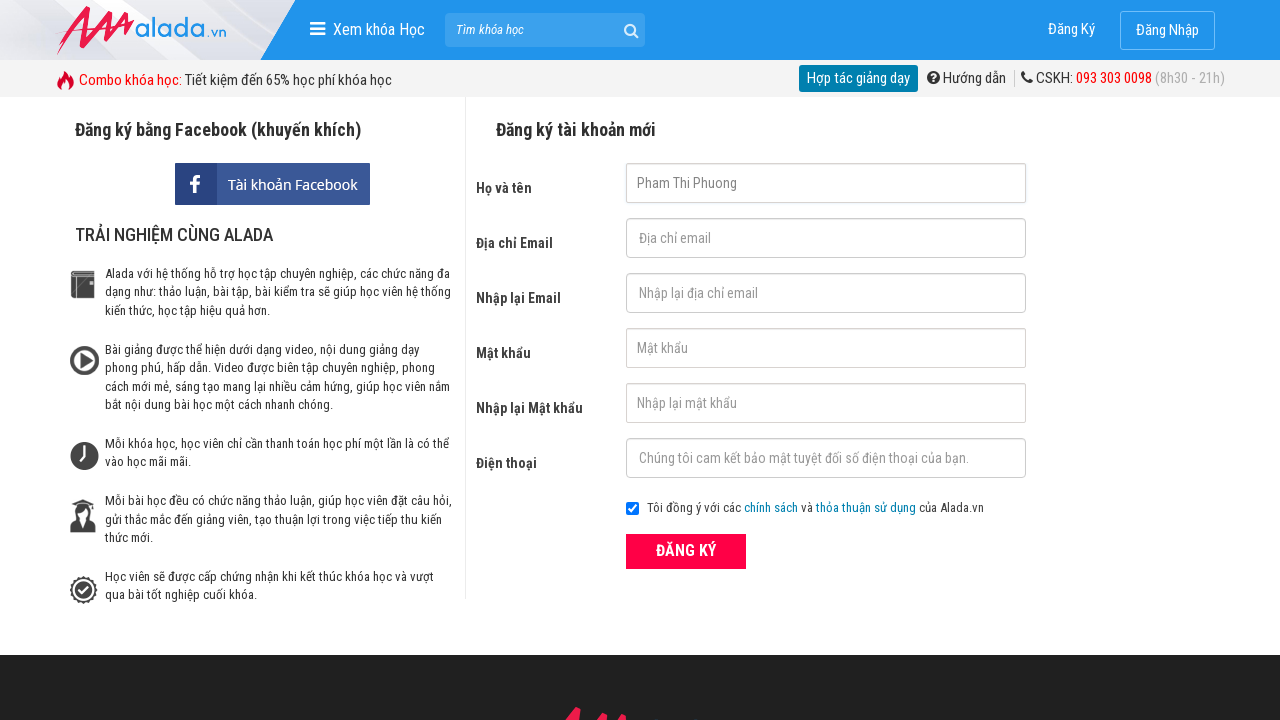

Filled password field with 'abcd1234' on #txtPassword
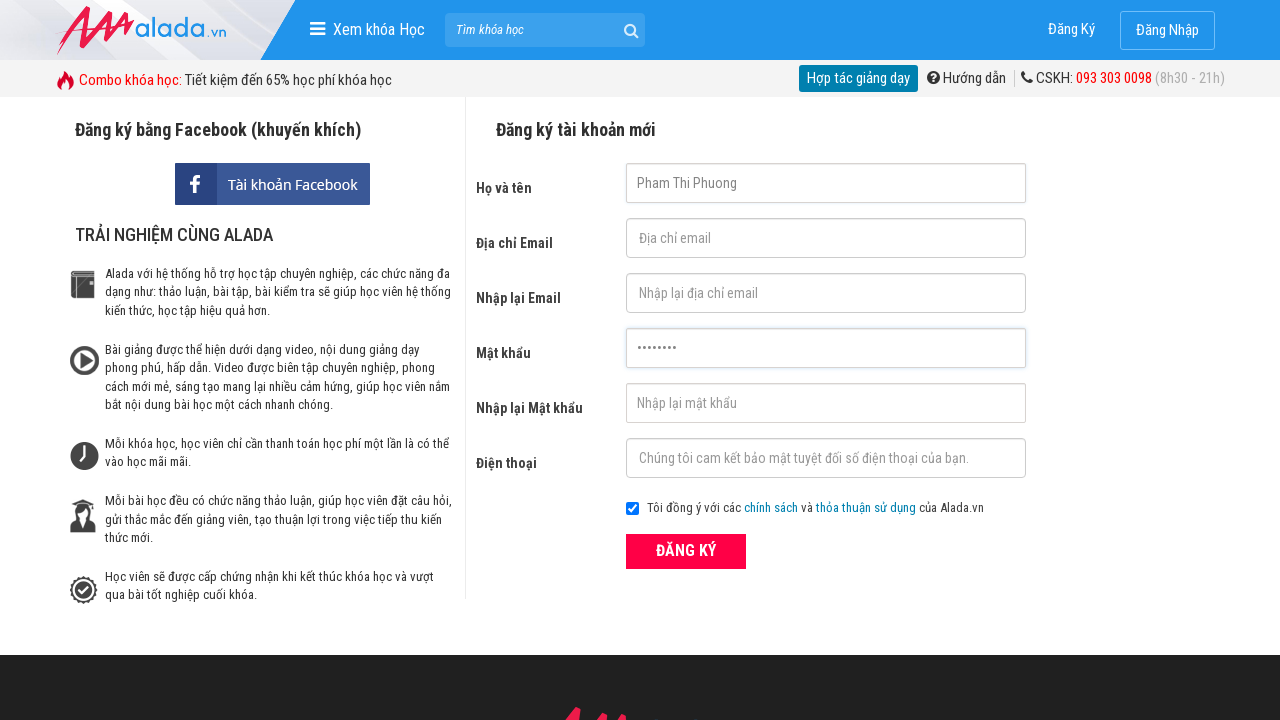

Filled confirm password field with 'abcd1234' on #txtCPassword
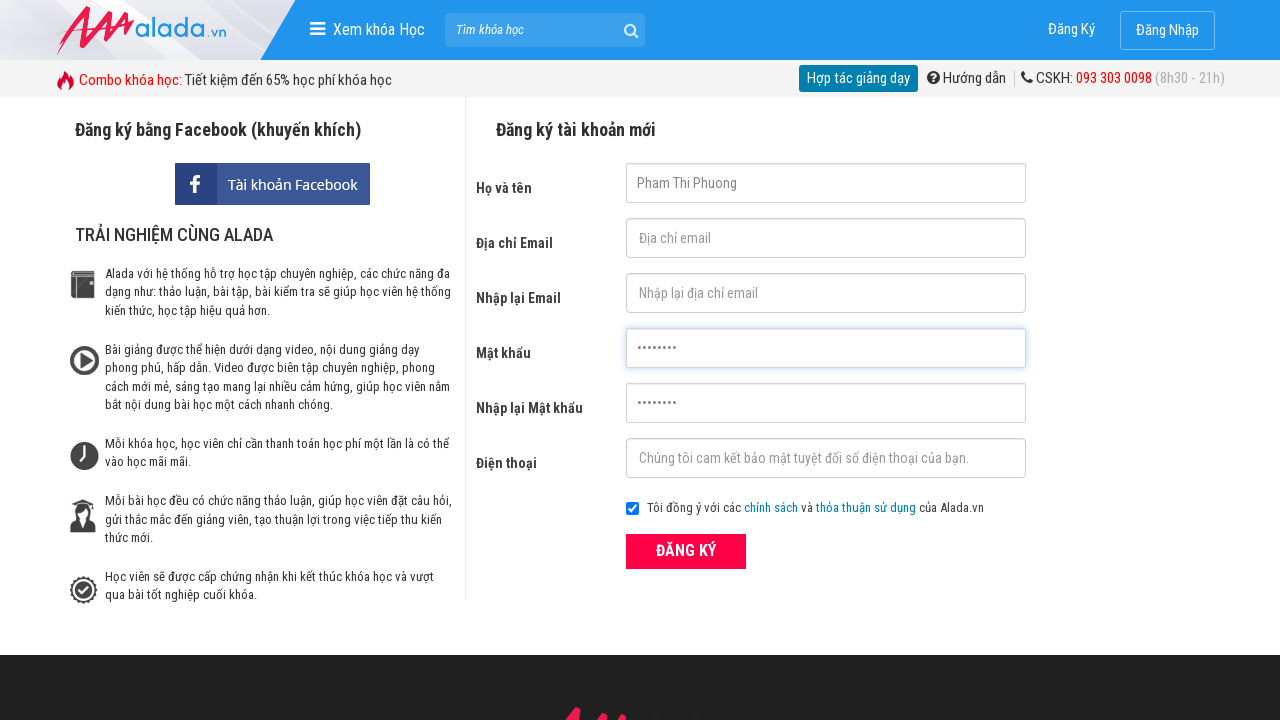

Filled phone field with '0331259600' on #txtPhone
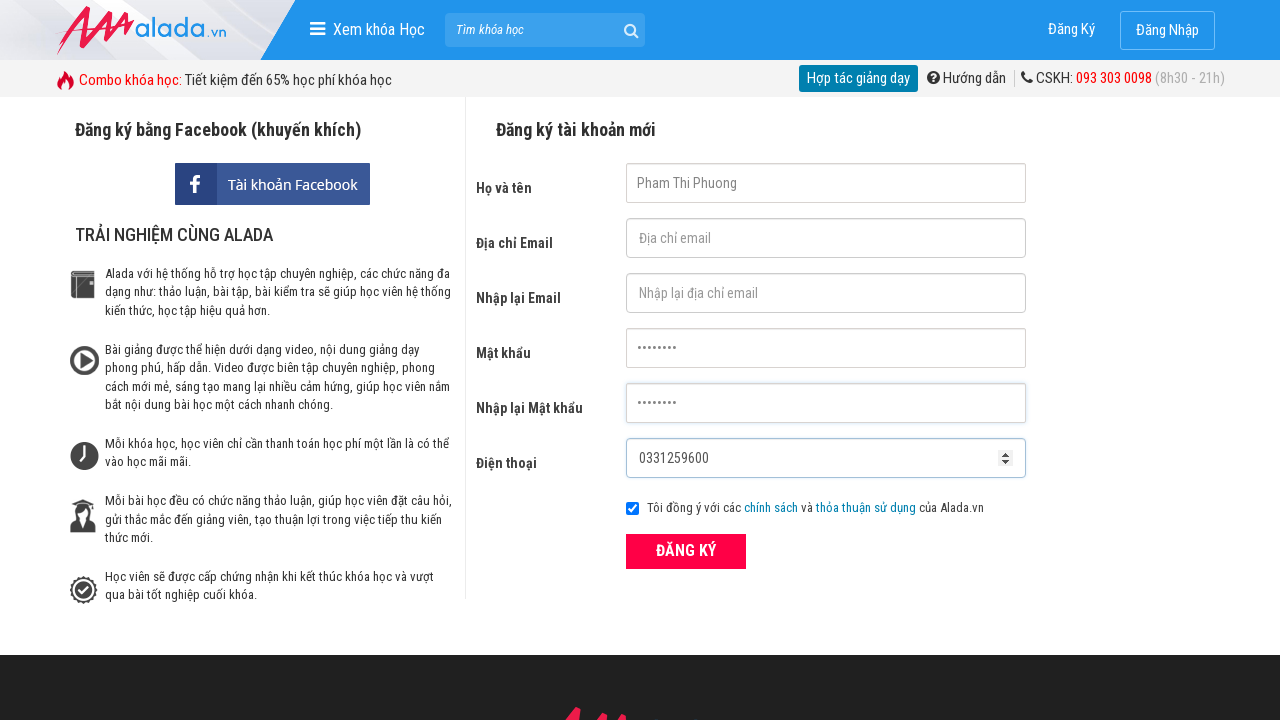

Clicked form submit button at (686, 551) on button.btn_pink_sm.fs16
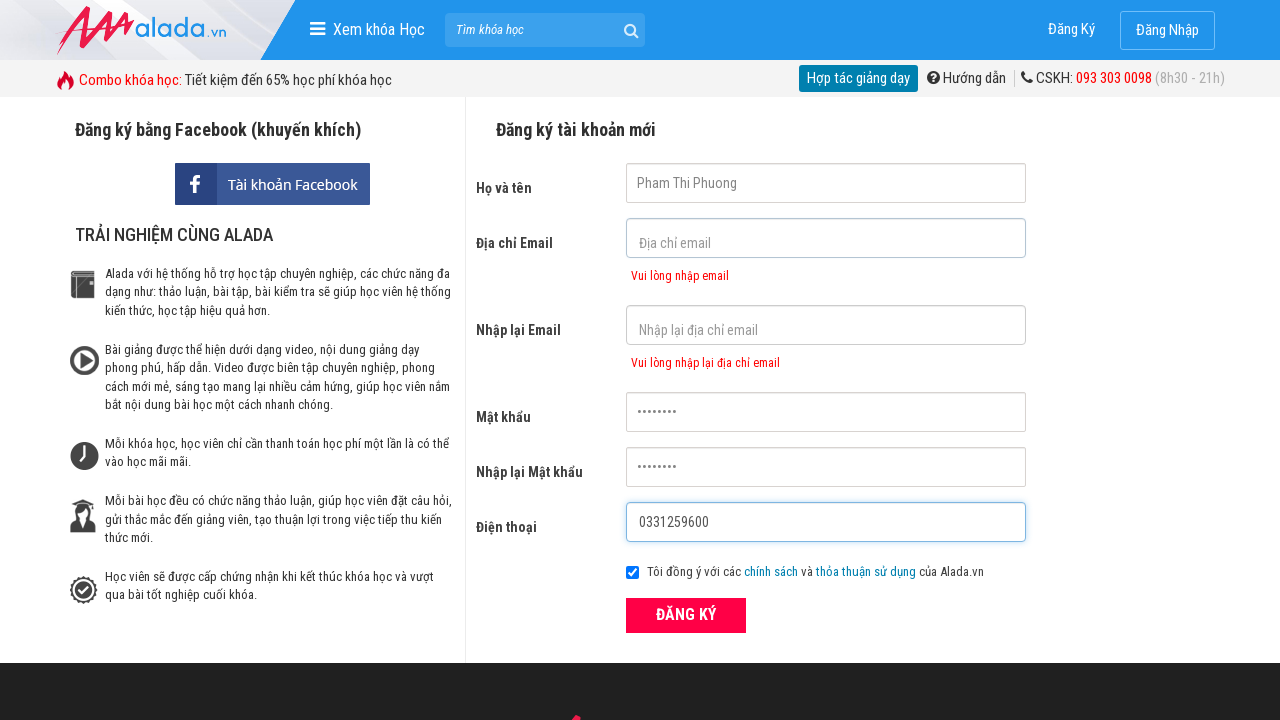

Email error message element appeared
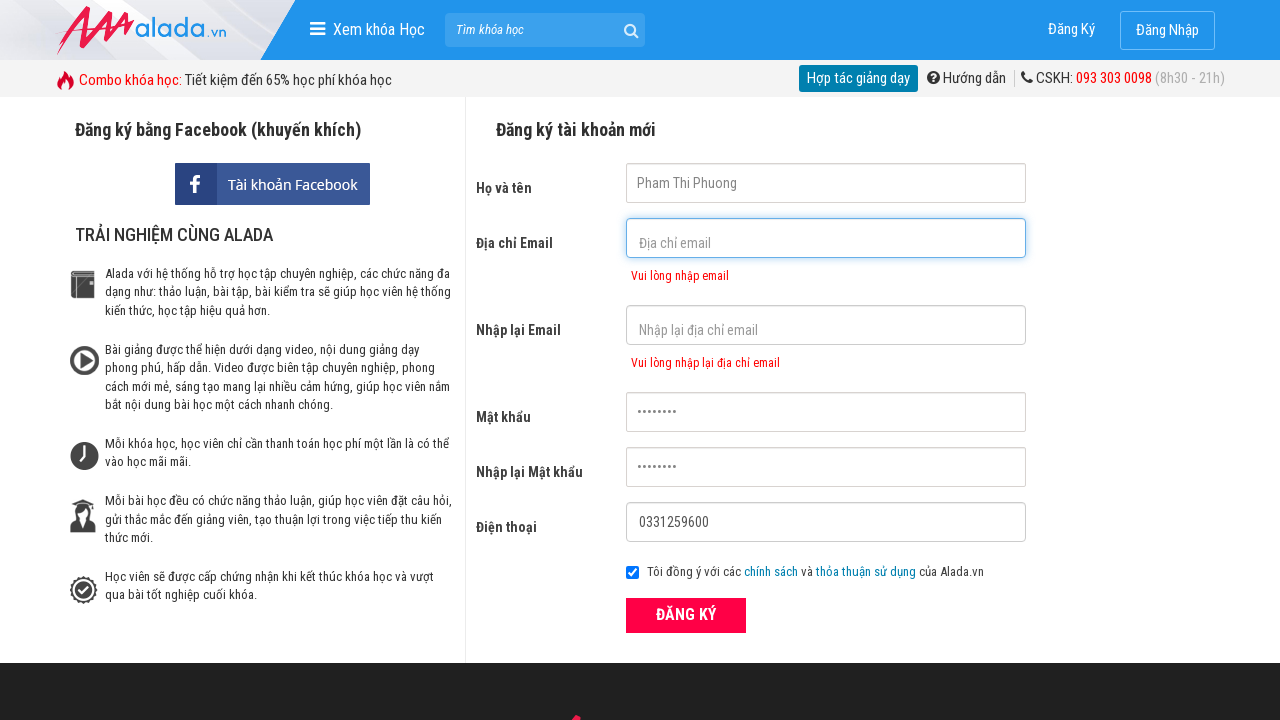

Verified email error message displays 'Vui lòng nhập email'
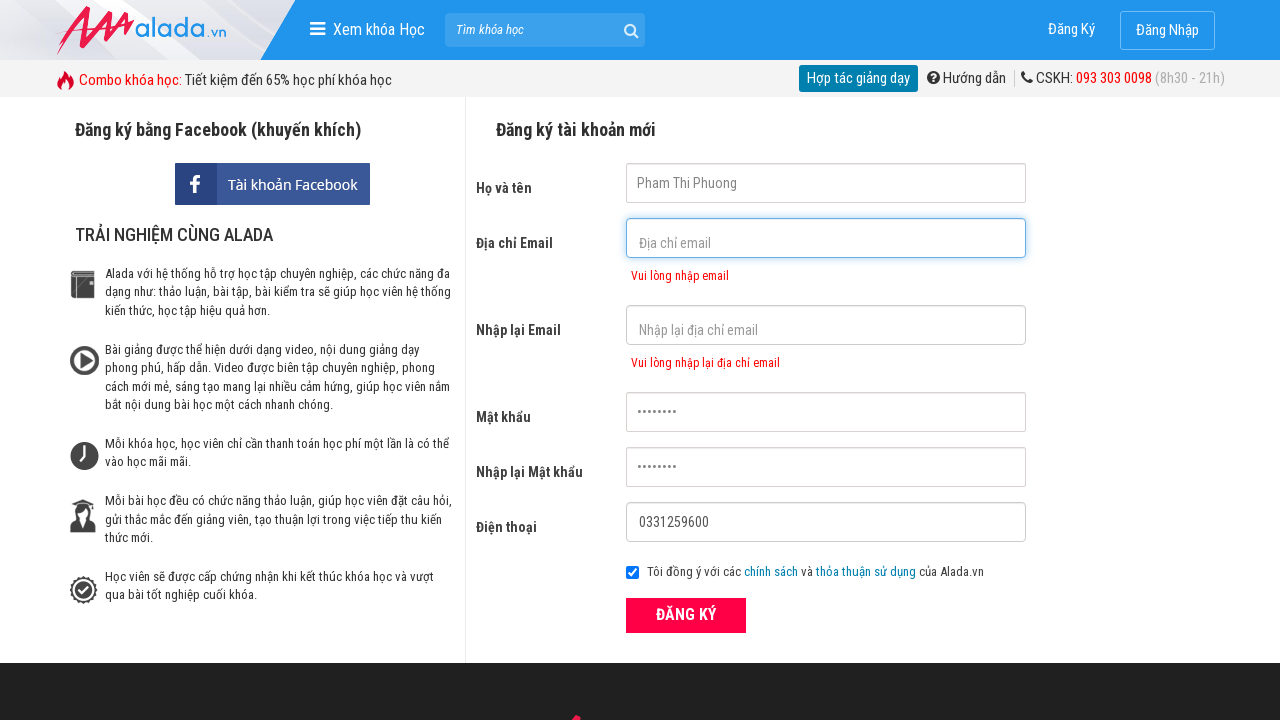

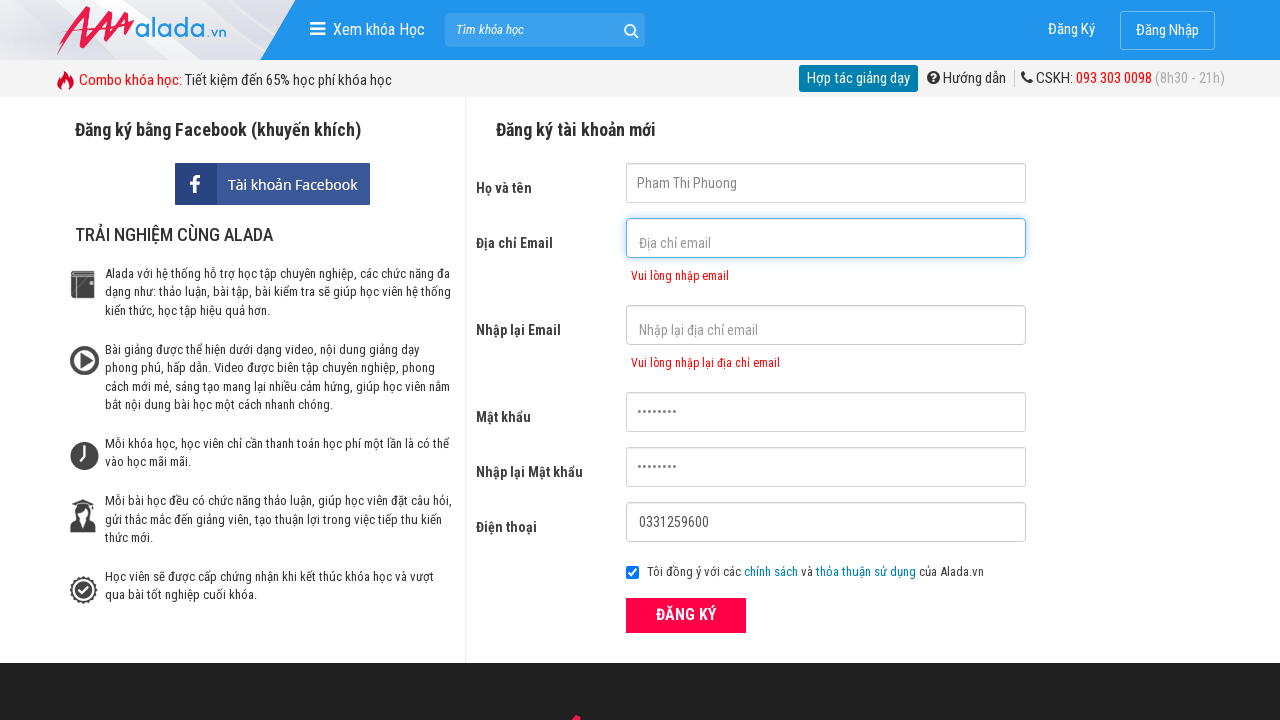